Tests clearing the complete state of all items by checking and then unchecking the "Mark all as complete" checkbox

Starting URL: https://demo.playwright.dev/todomvc

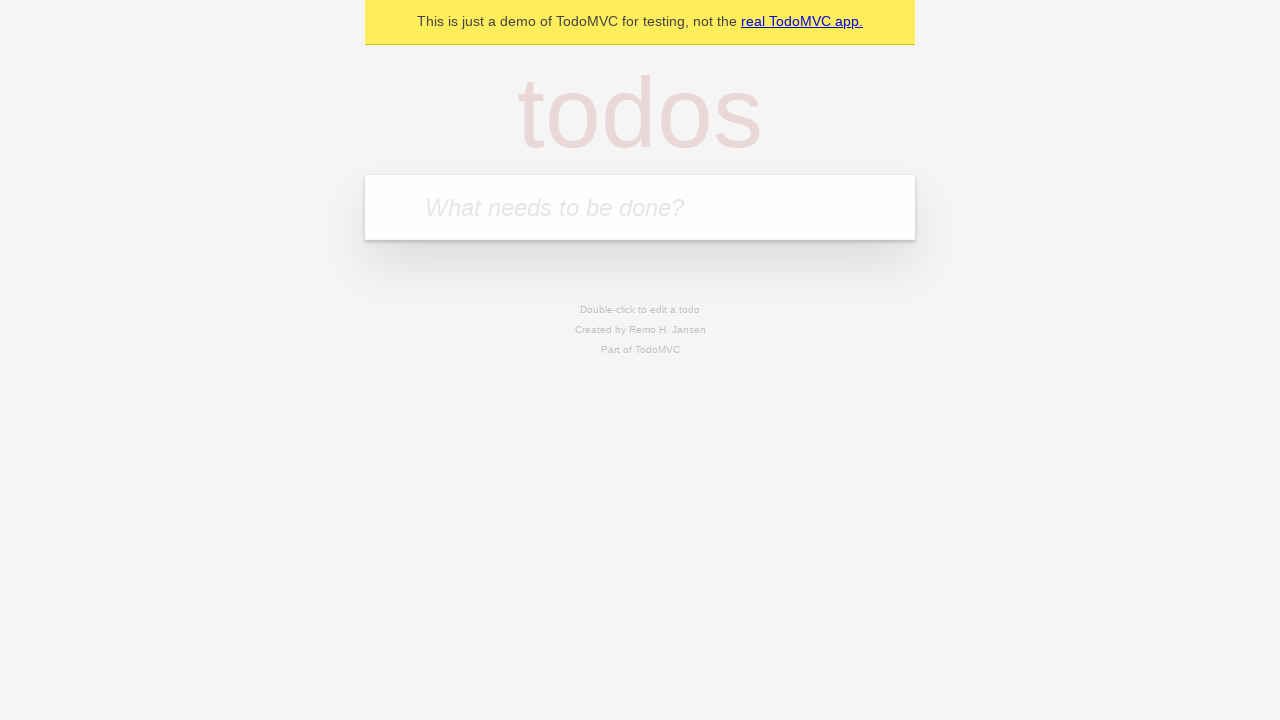

Filled todo input with 'buy some cheese' on internal:attr=[placeholder="What needs to be done?"i]
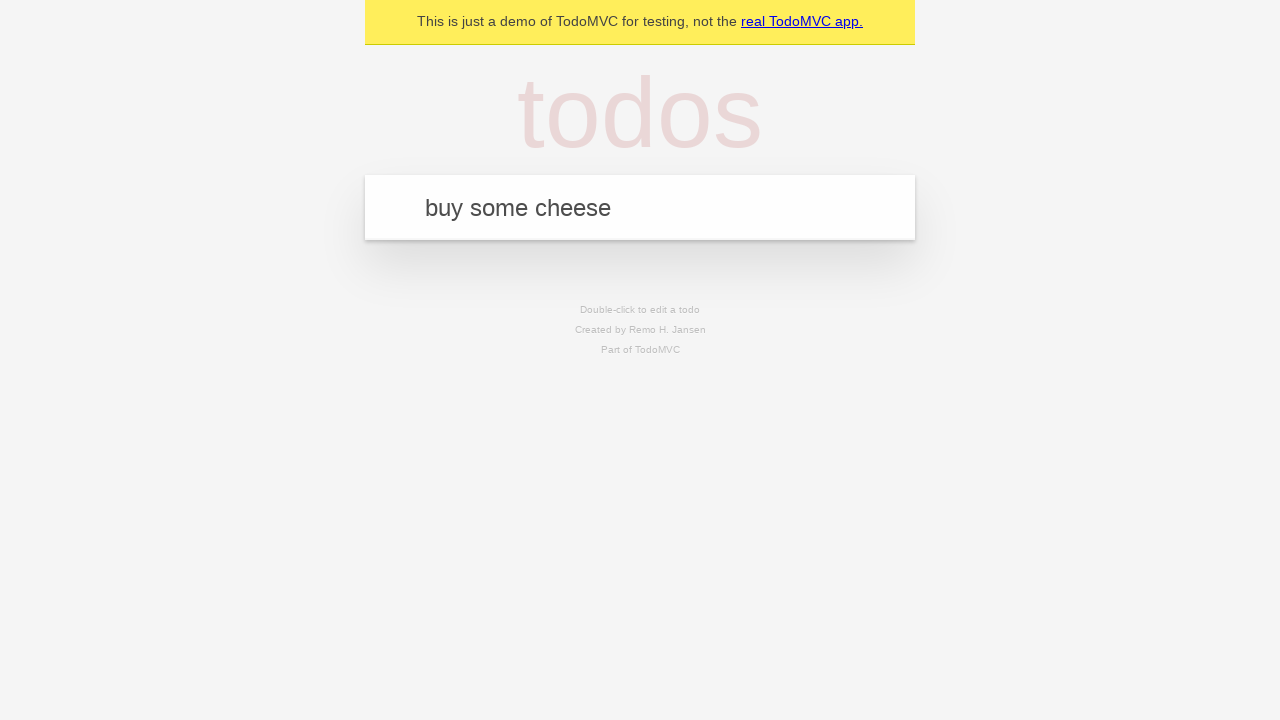

Pressed Enter to add first todo on internal:attr=[placeholder="What needs to be done?"i]
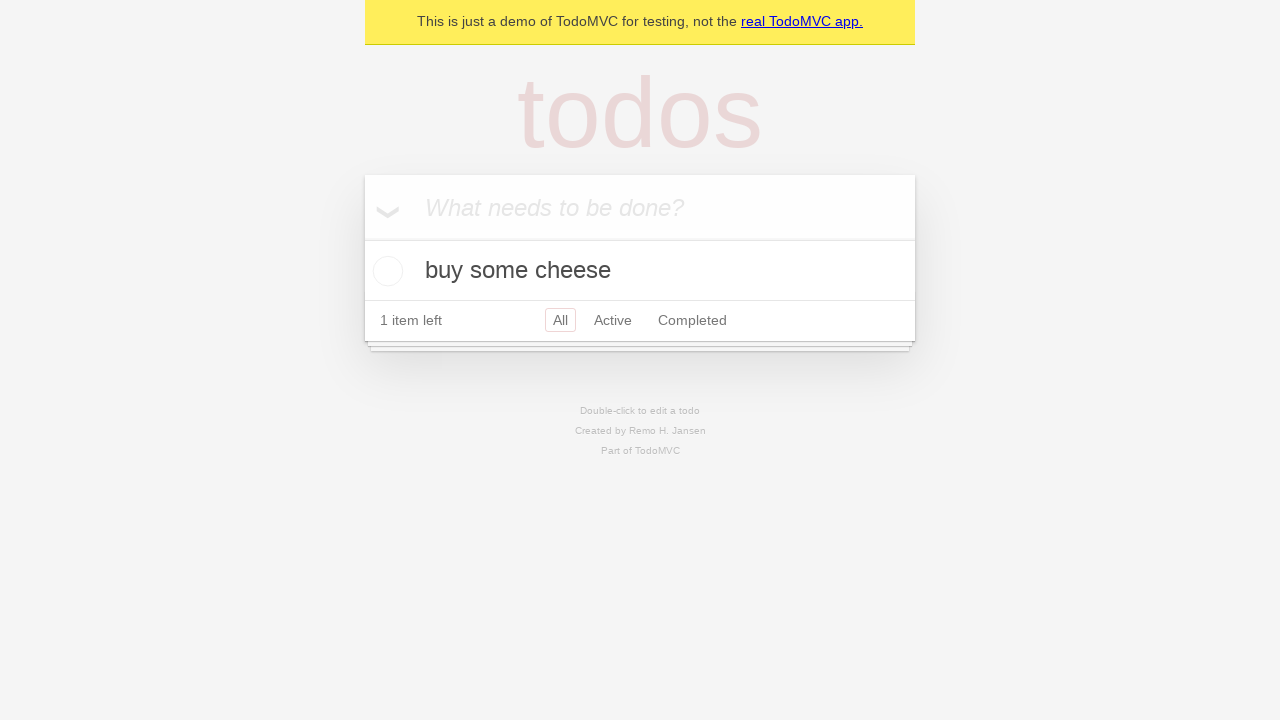

Filled todo input with 'feed the cat' on internal:attr=[placeholder="What needs to be done?"i]
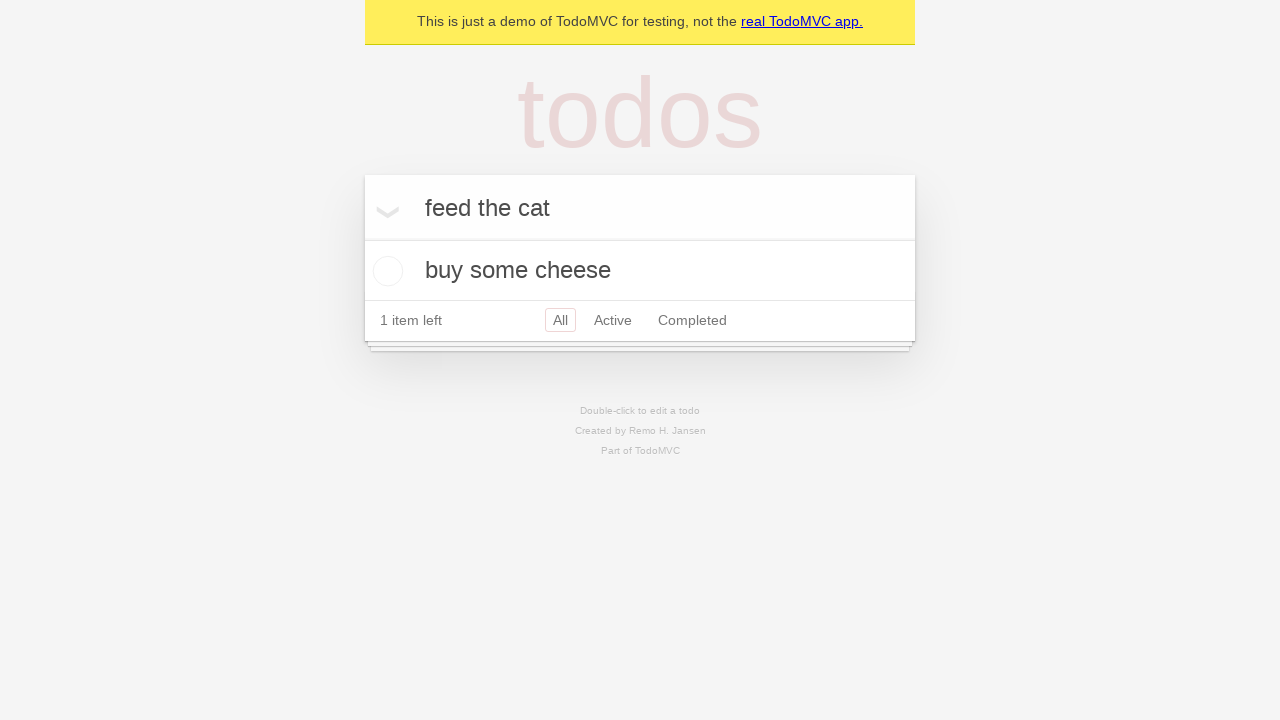

Pressed Enter to add second todo on internal:attr=[placeholder="What needs to be done?"i]
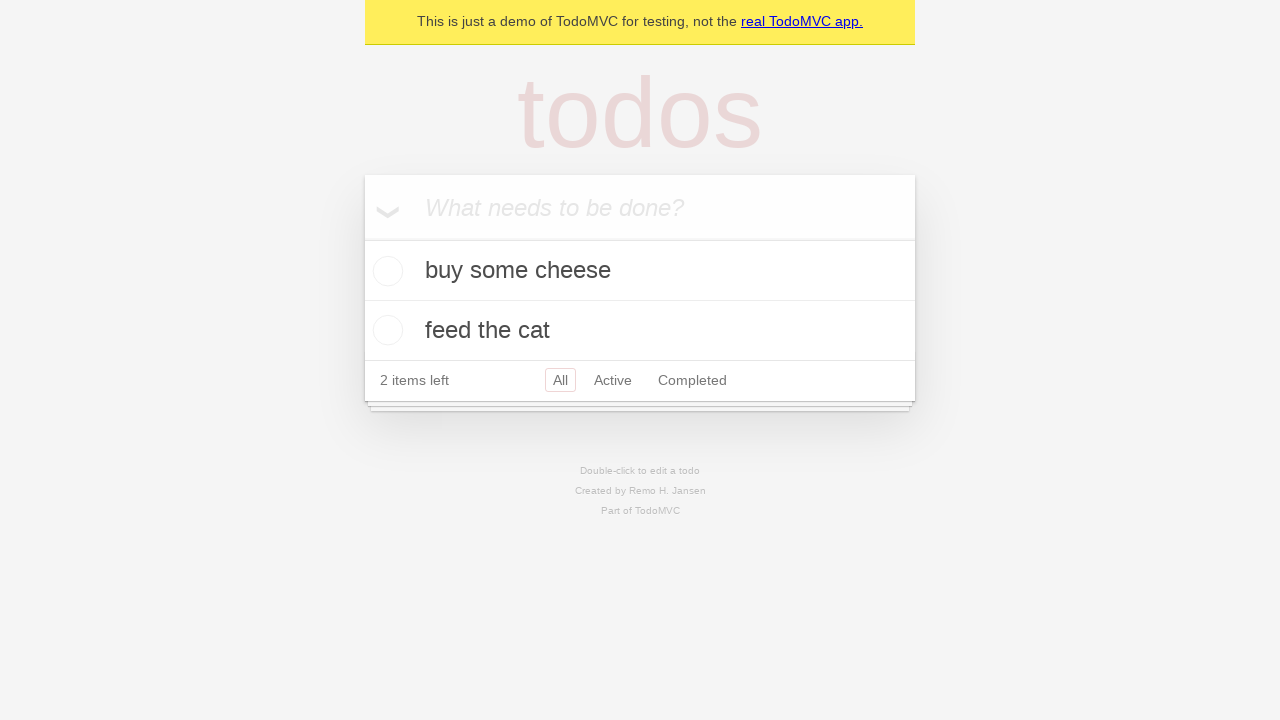

Filled todo input with 'book a doctors appointment' on internal:attr=[placeholder="What needs to be done?"i]
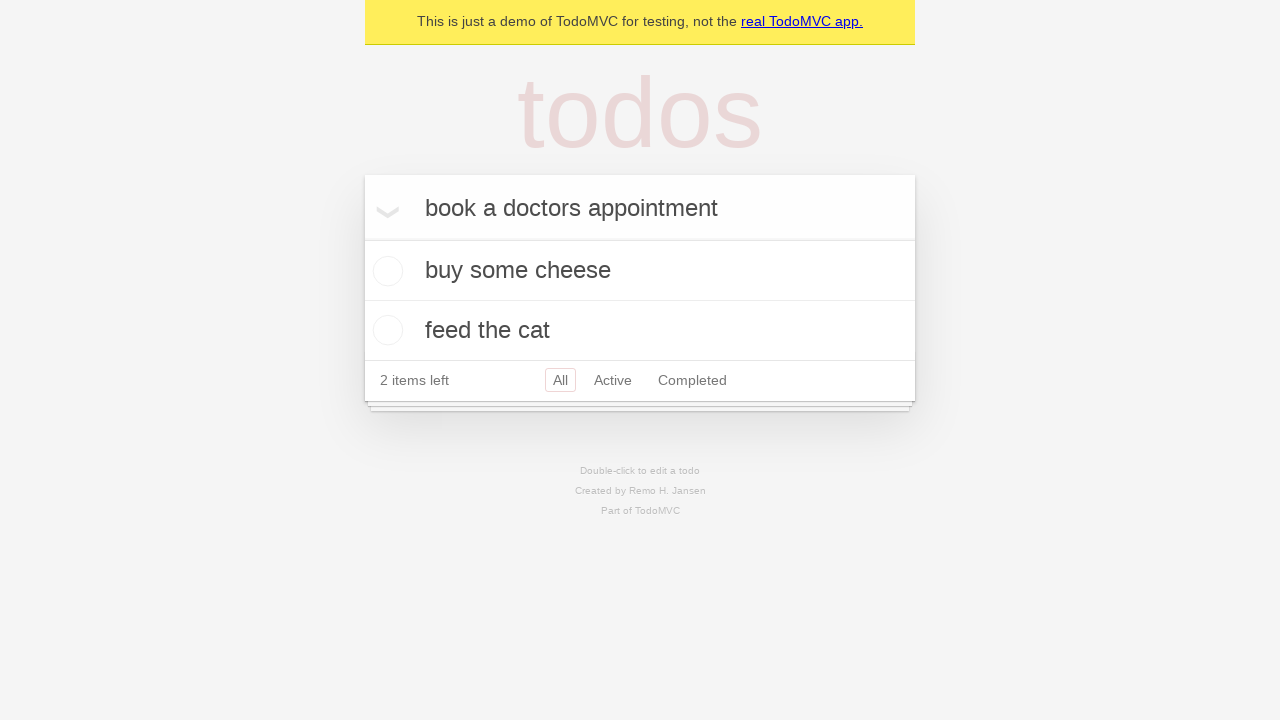

Pressed Enter to add third todo on internal:attr=[placeholder="What needs to be done?"i]
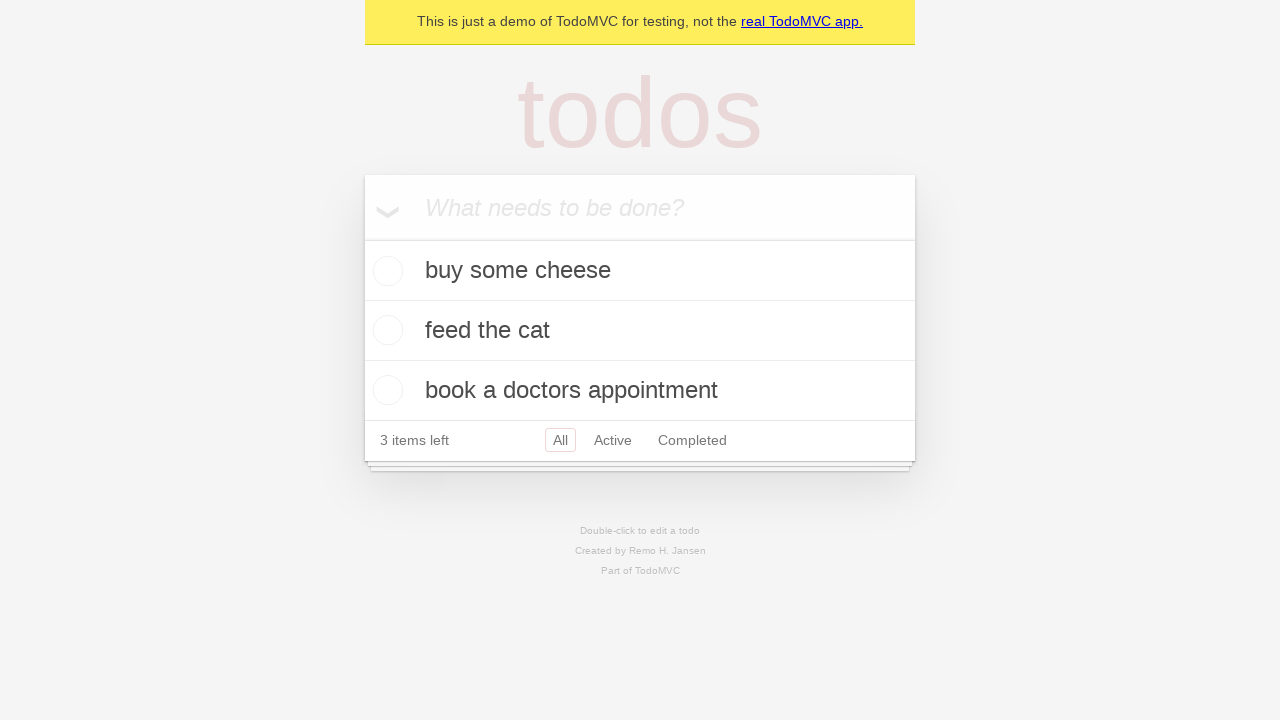

Checked 'Mark all as complete' checkbox to mark all items as complete at (362, 238) on internal:label="Mark all as complete"i
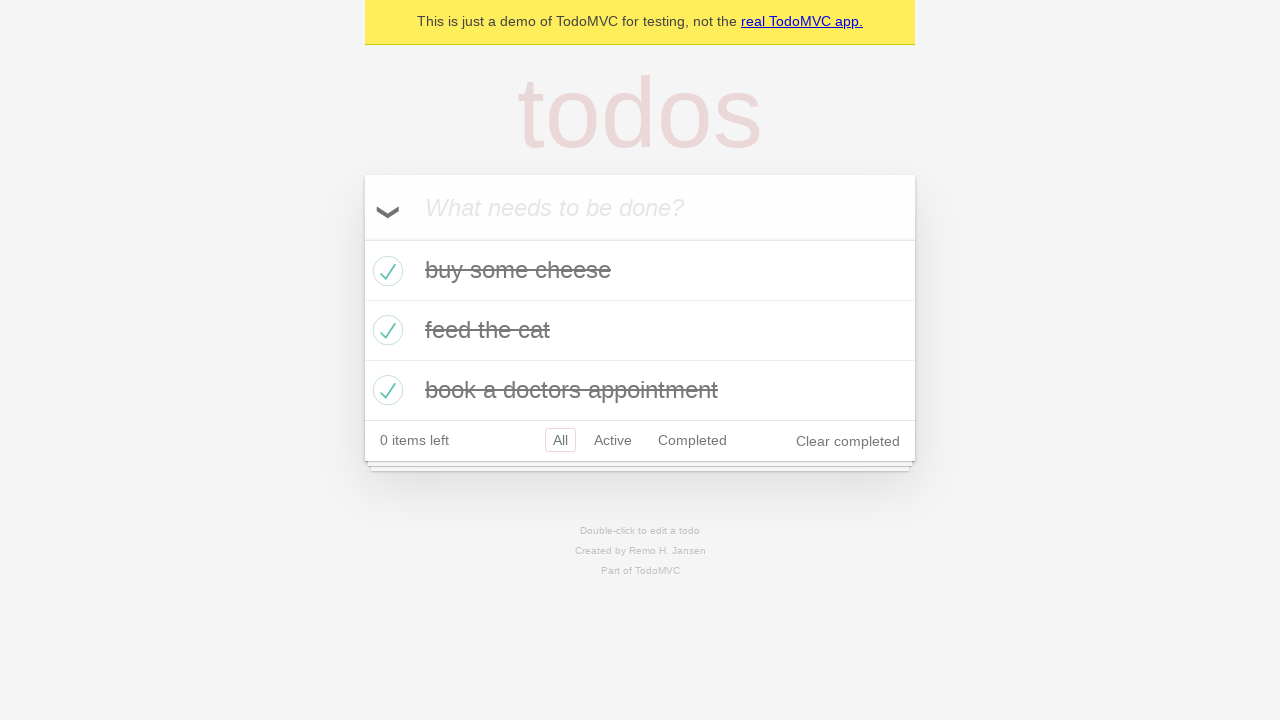

Unchecked 'Mark all as complete' checkbox to clear complete state of all items at (362, 238) on internal:label="Mark all as complete"i
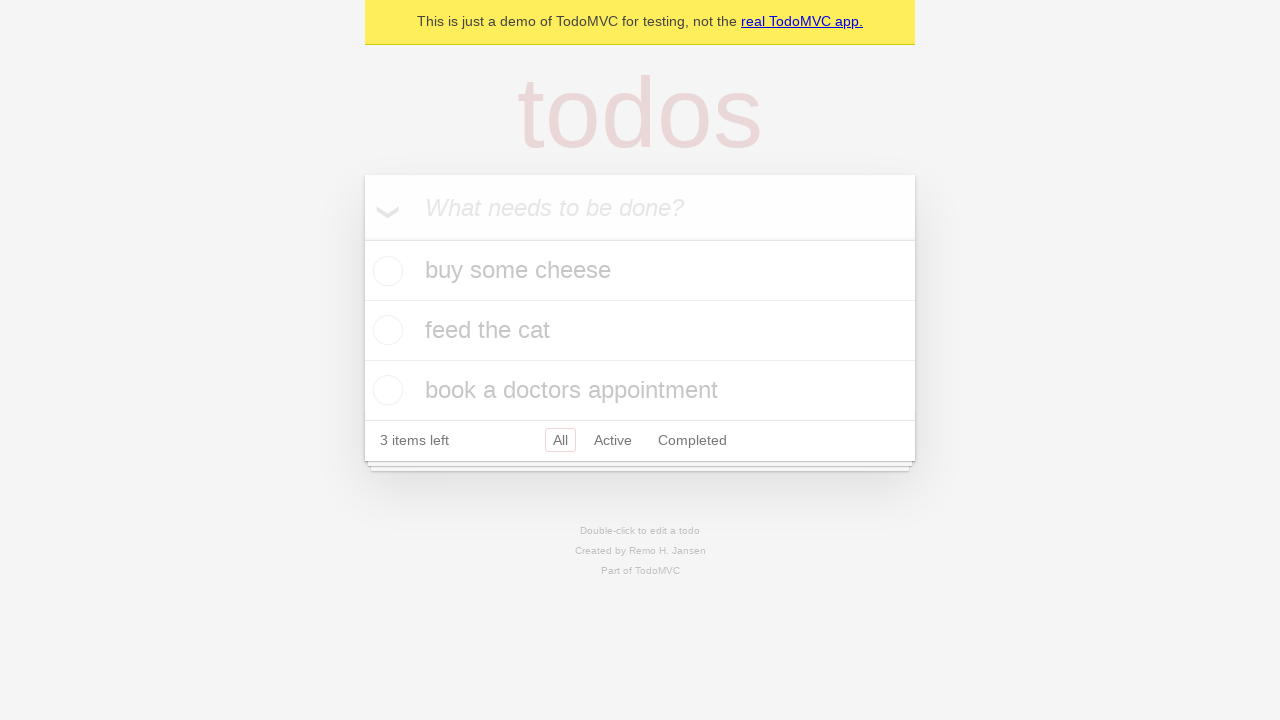

Verified all todo items are visible after clearing complete state
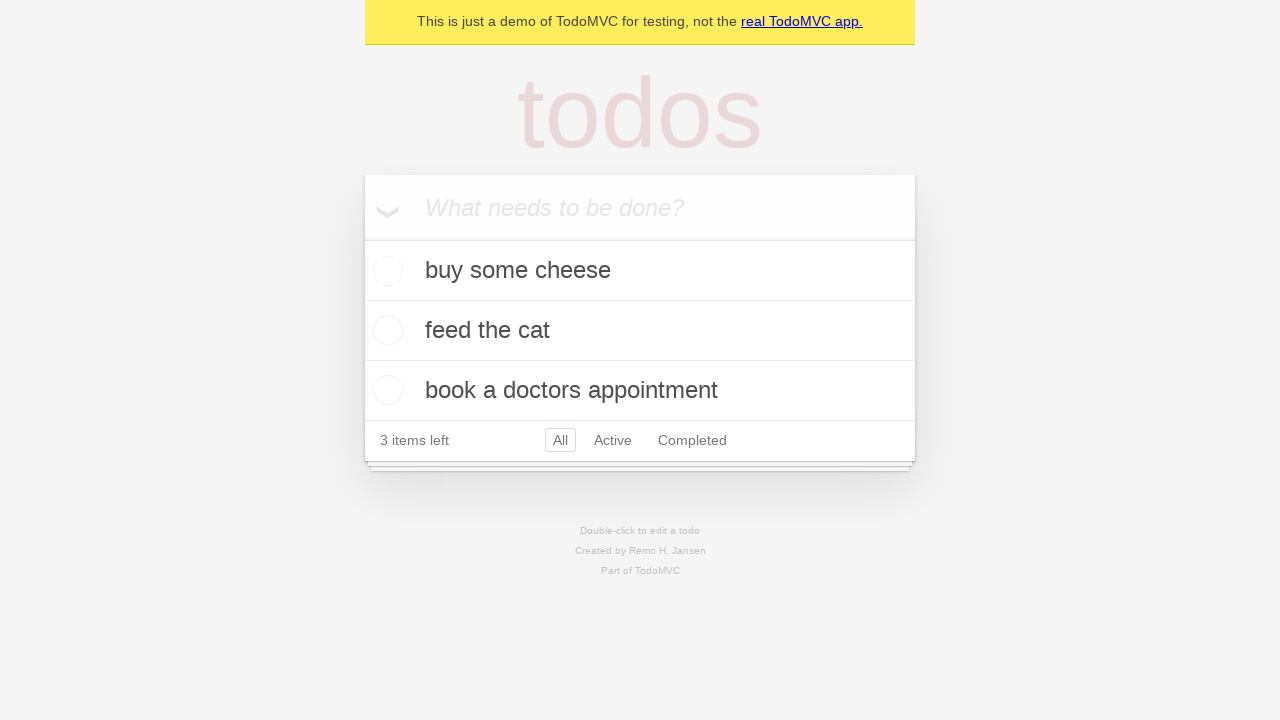

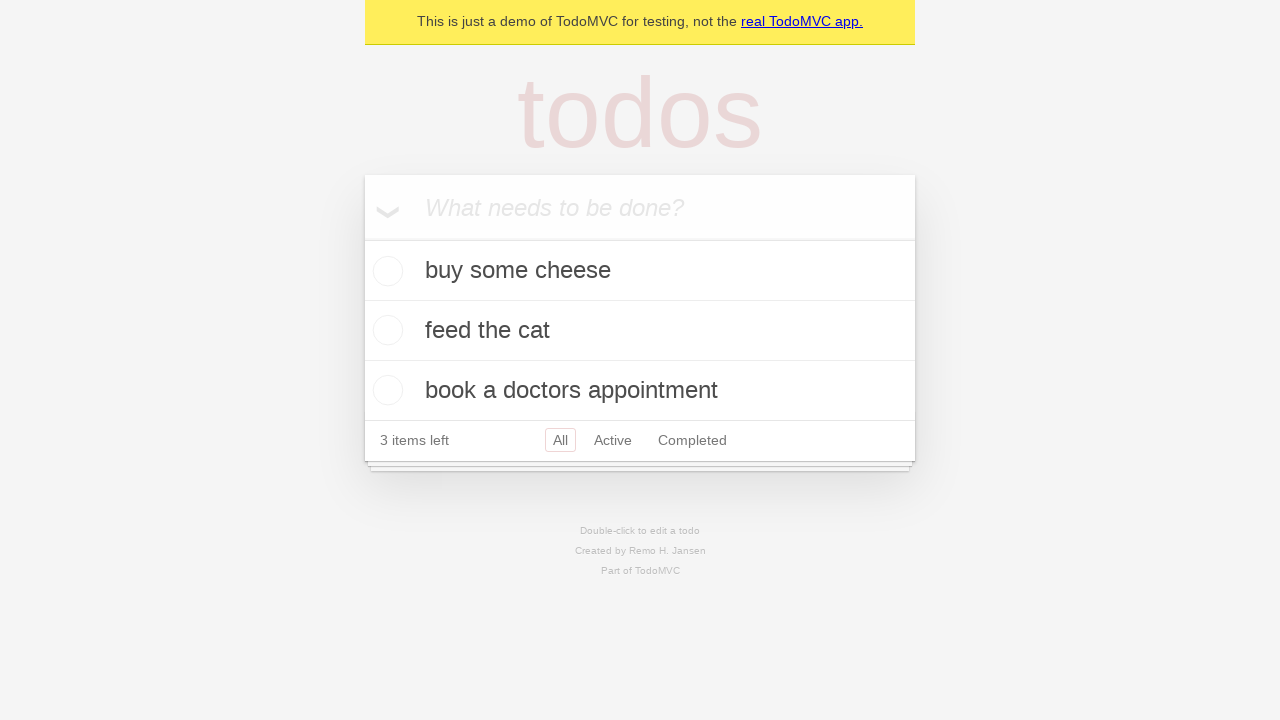